Tests keyboard actions by typing text in the first textarea, selecting all with Ctrl+A, copying with Ctrl+C, tabbing to the second textarea, and pasting with Ctrl+V to verify text copying functionality.

Starting URL: https://text-compare.com/

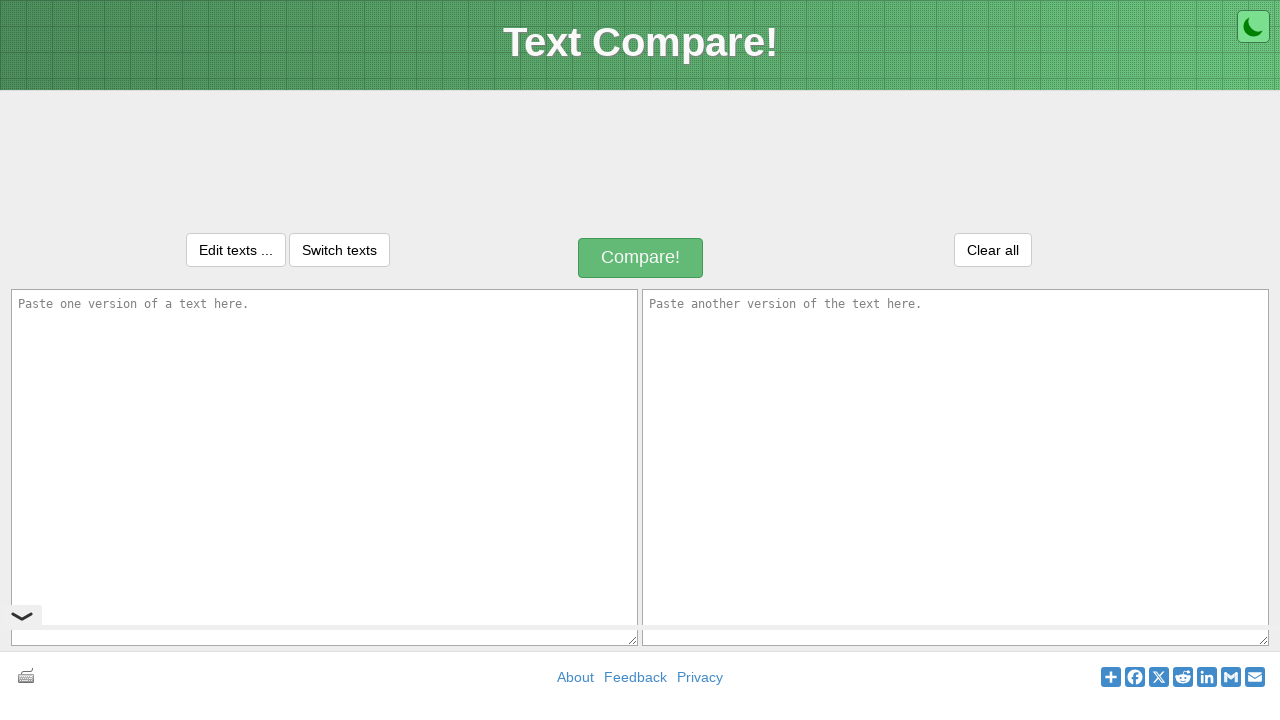

Filled first textarea with 'Welcome to Selenium' on textarea#inputText1
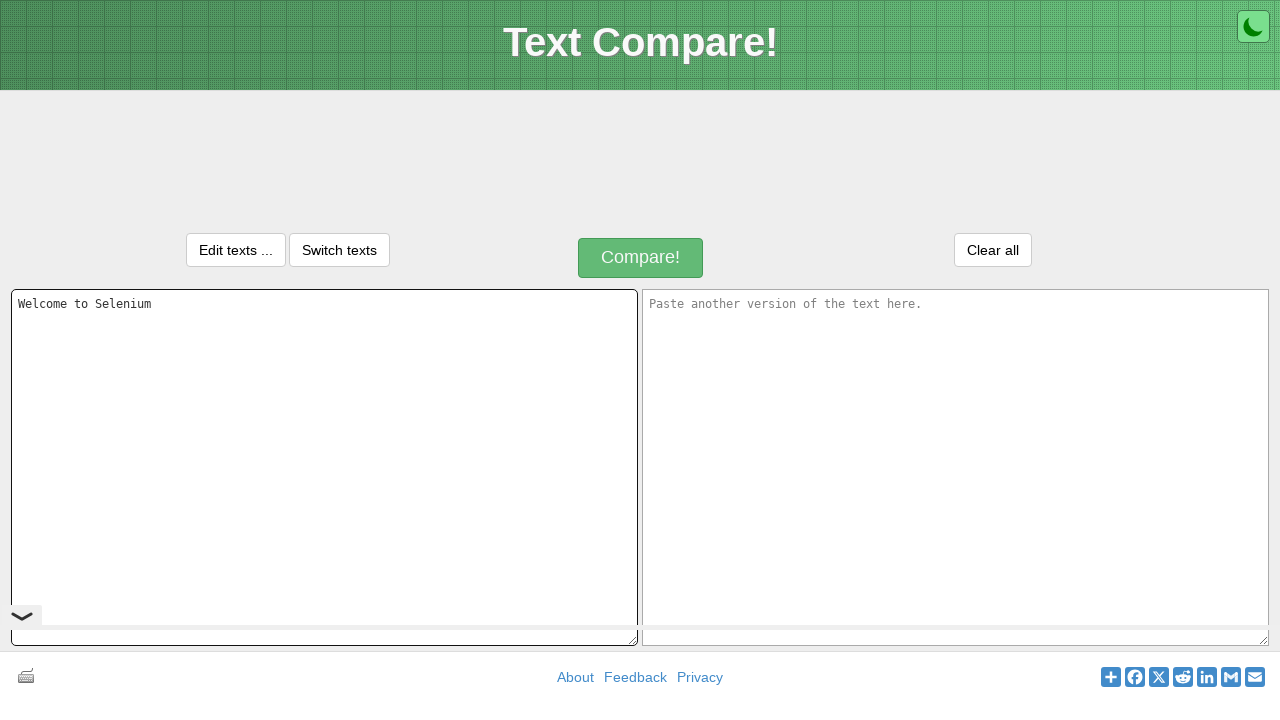

Clicked on first textarea to focus it at (324, 467) on textarea#inputText1
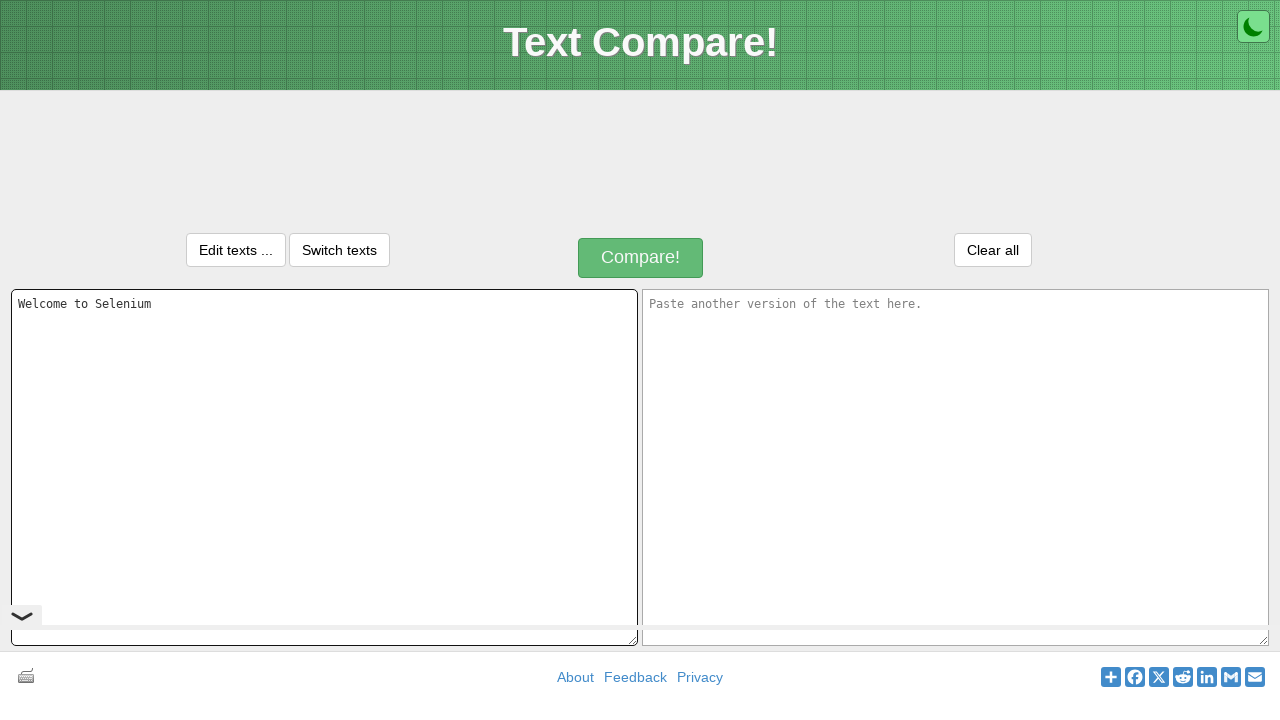

Selected all text in first textarea with Ctrl+A
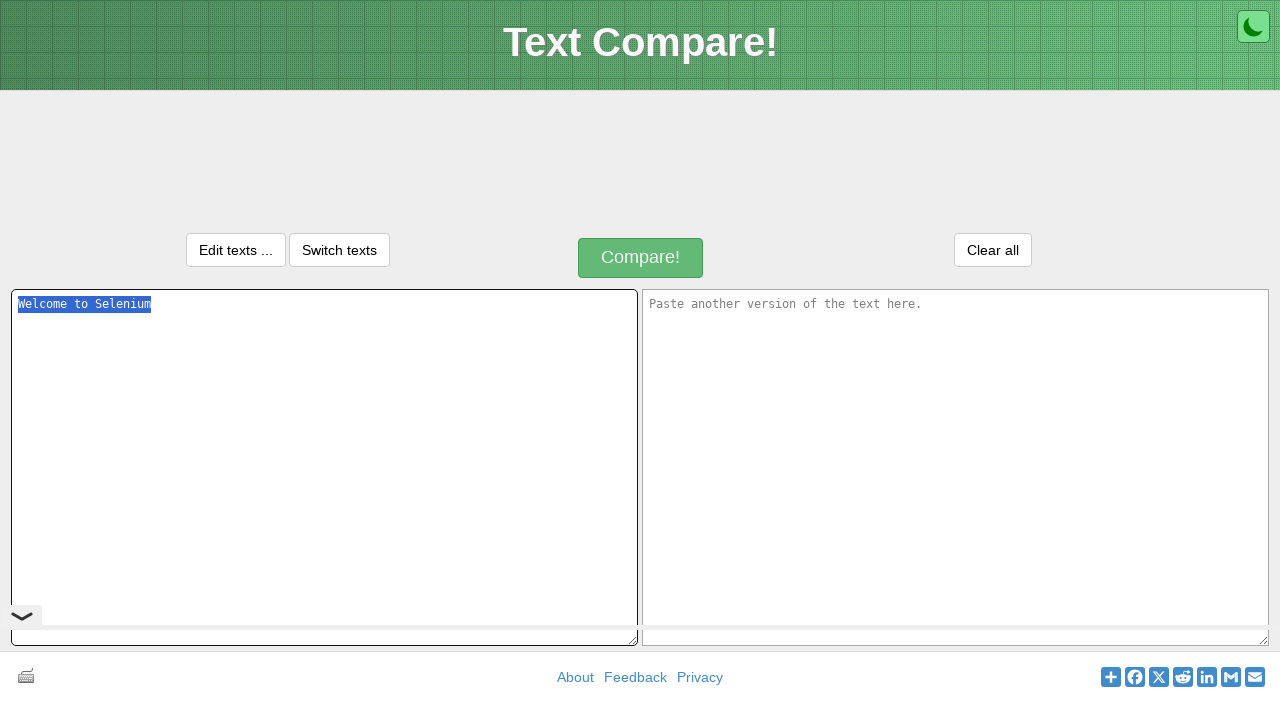

Copied selected text with Ctrl+C
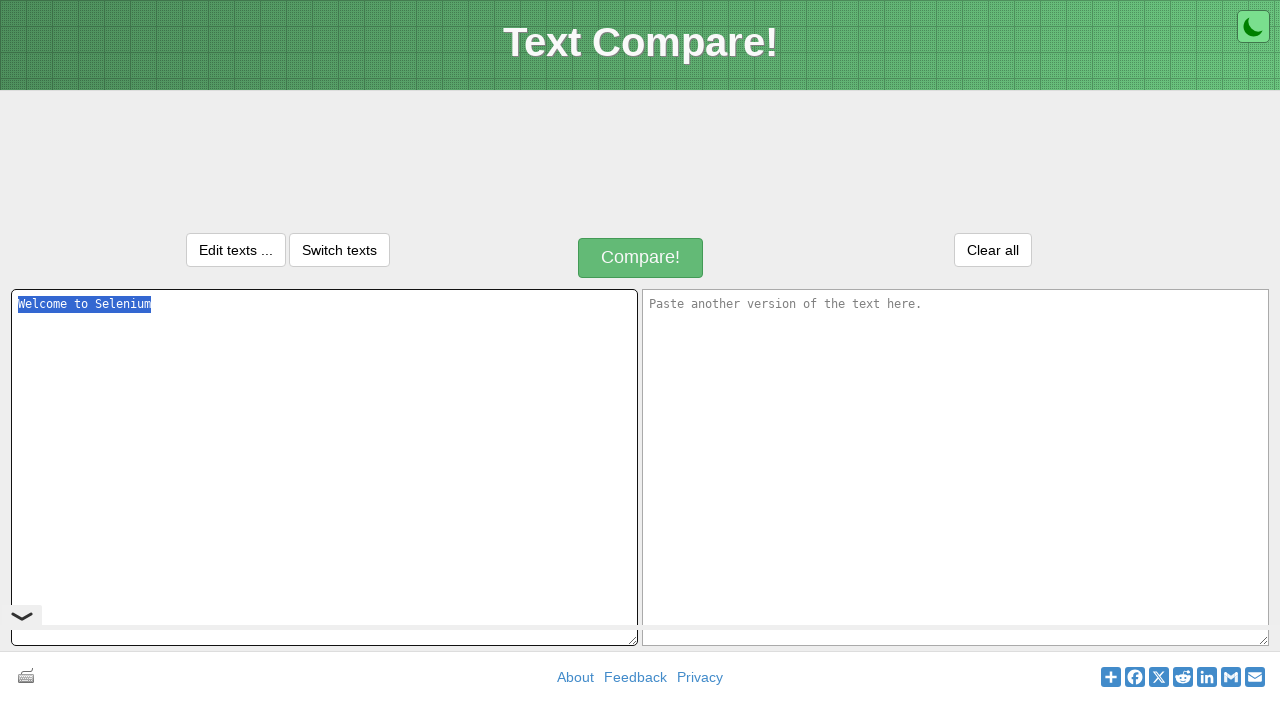

Tabbed to second textarea
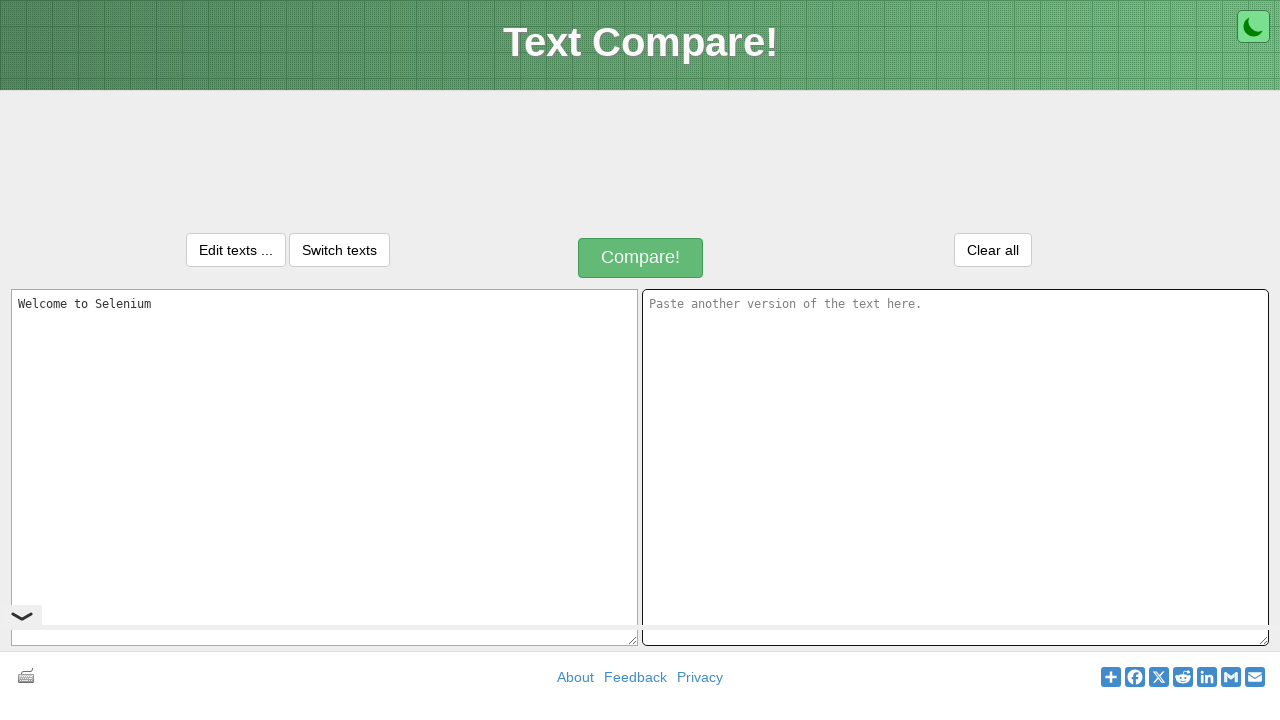

Pasted text into second textarea with Ctrl+V
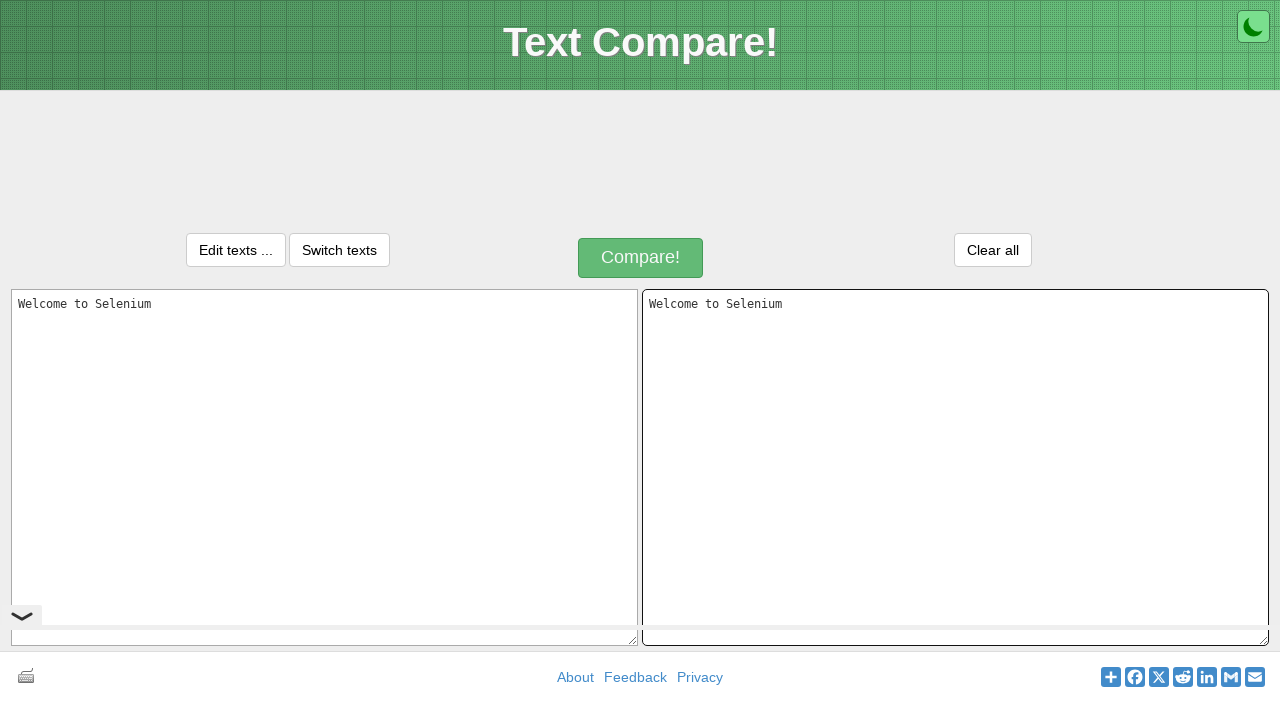

Waited 500ms for paste action to complete
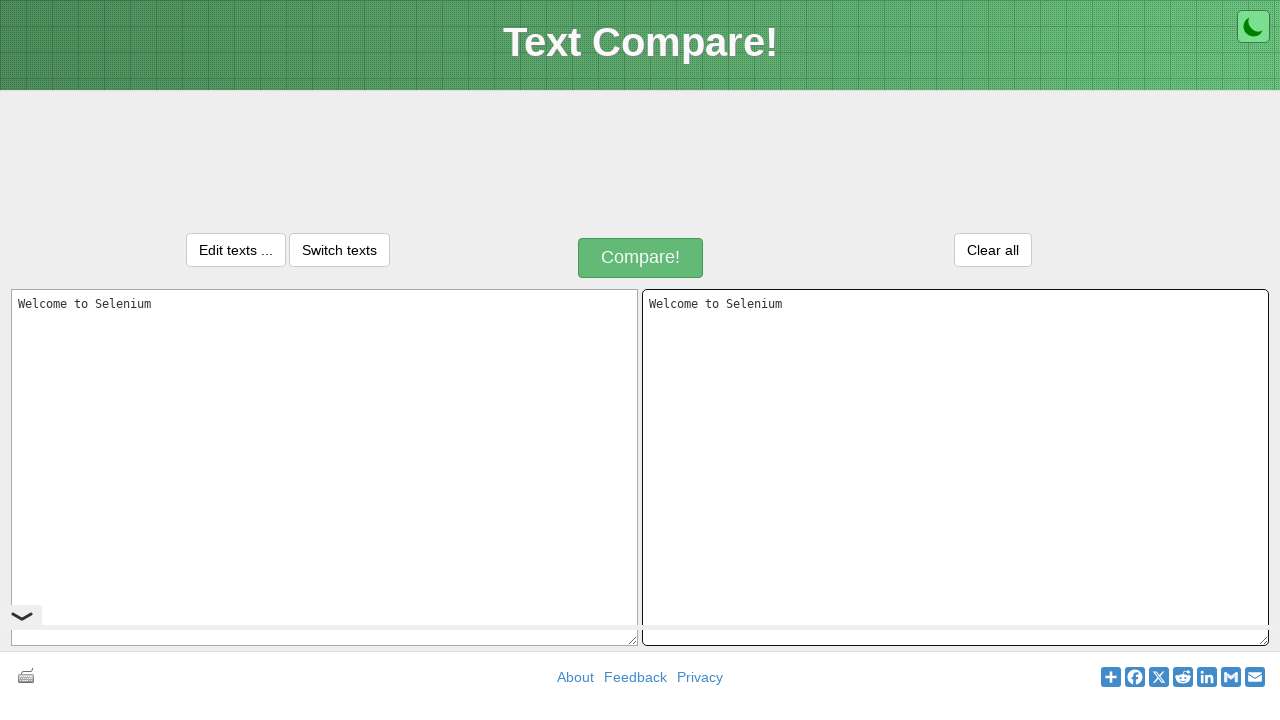

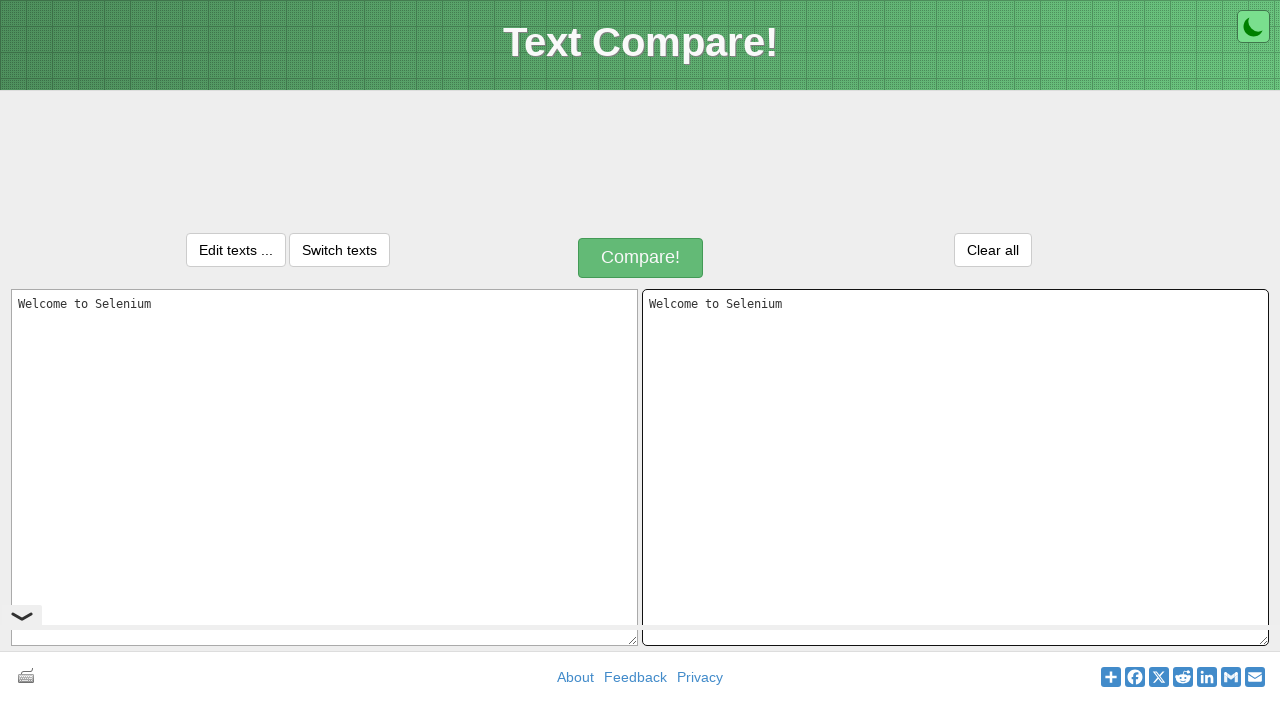